Tests the e-VITARA page by scrolling to the Download Brochure section, verifying text content, and clicking the download link

Starting URL: https://www.nexaexperience.com/e-vitara

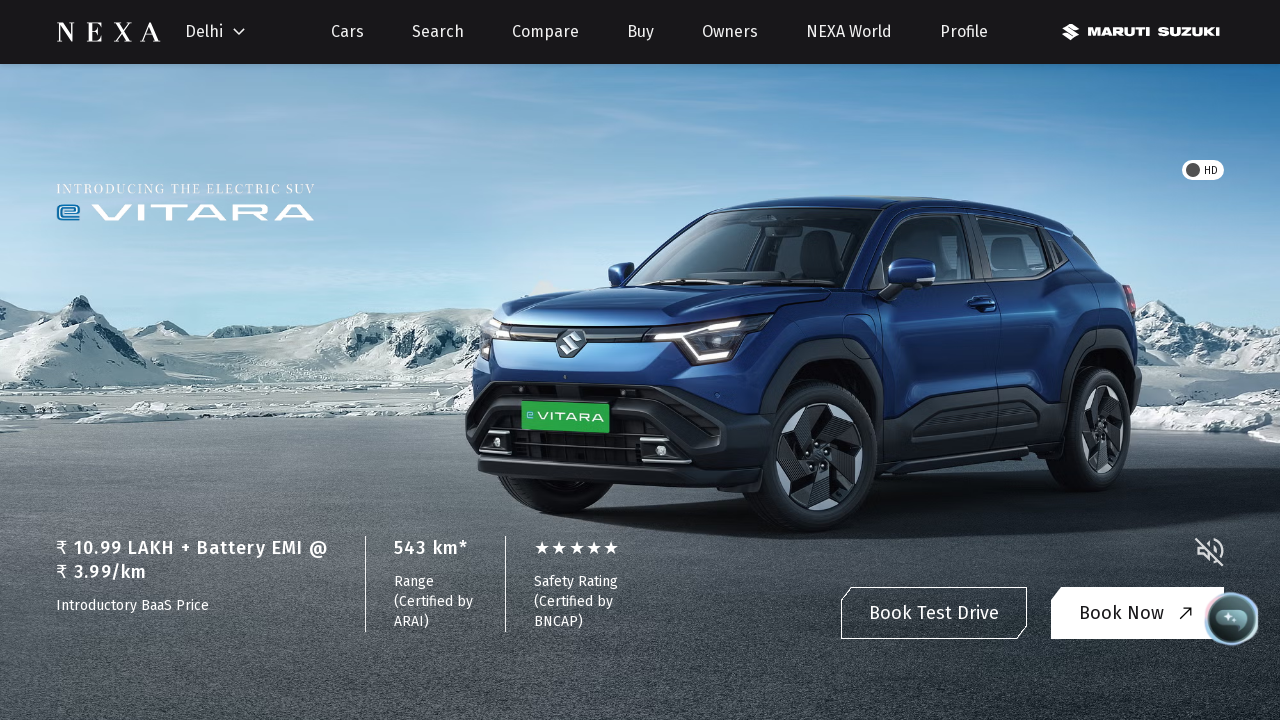

Scrolled to Download Brochure section
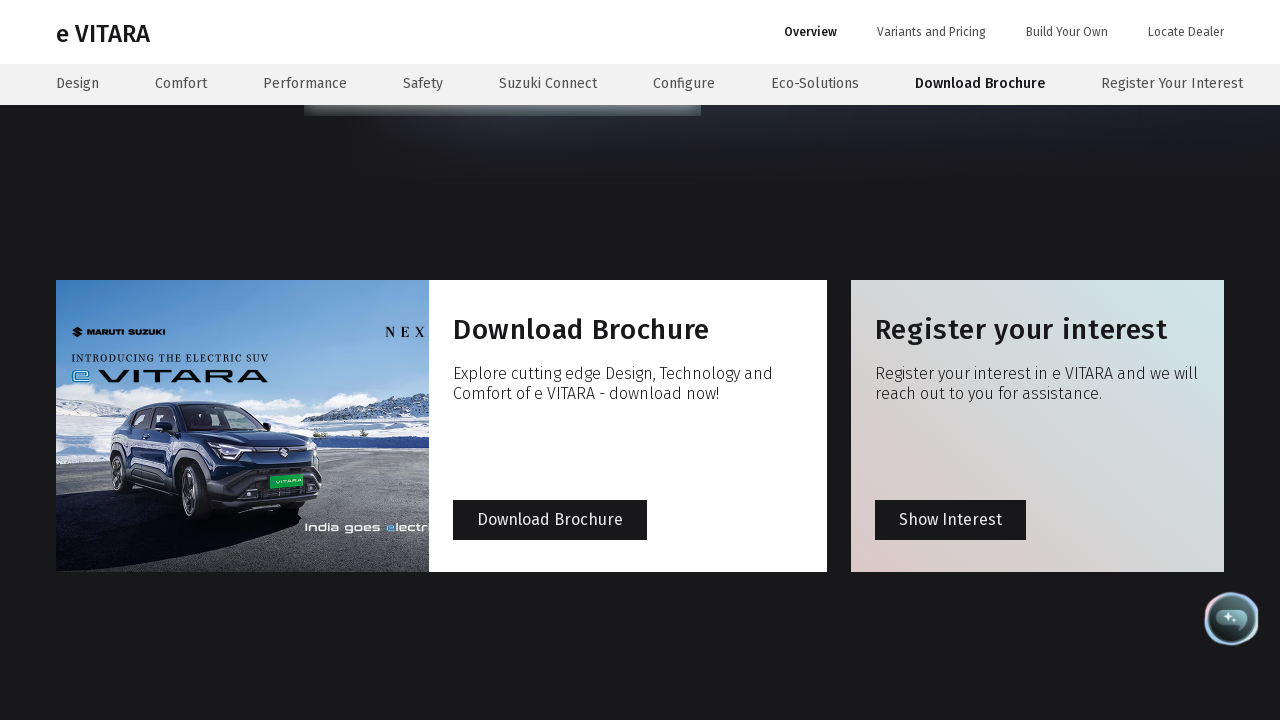

Located Download Brochure heading
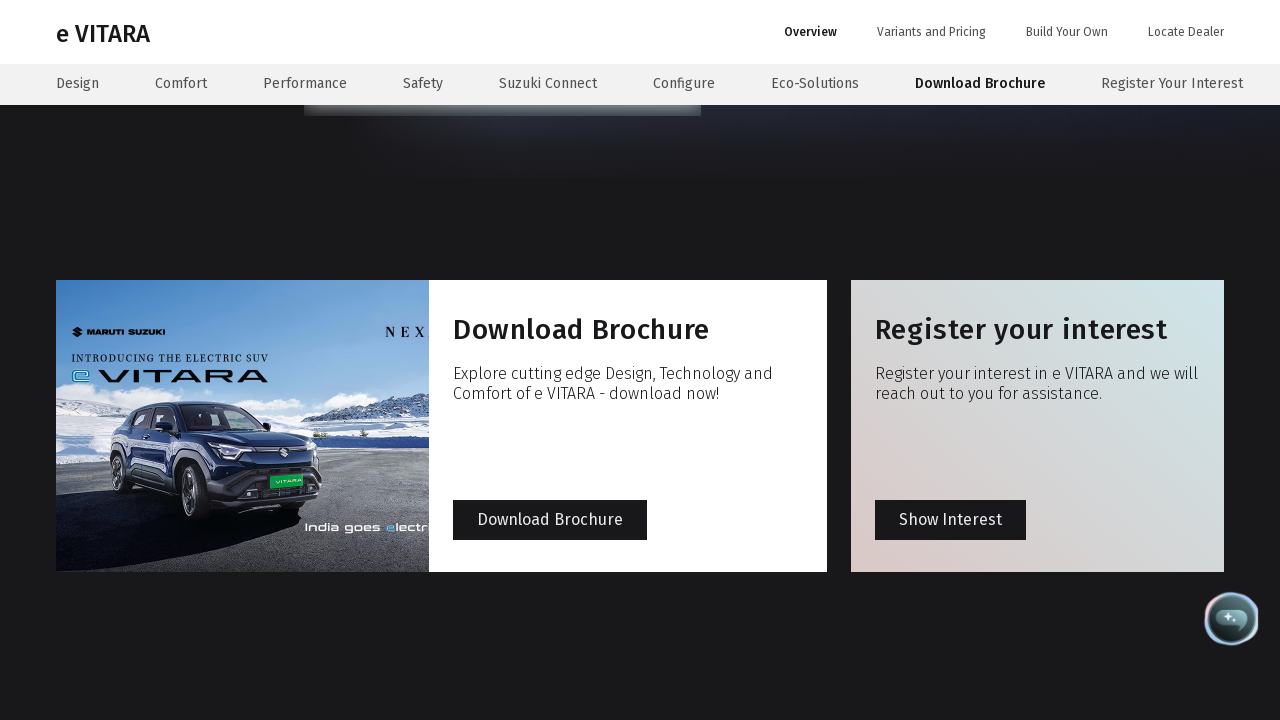

Verified heading text is 'Download Brochure'
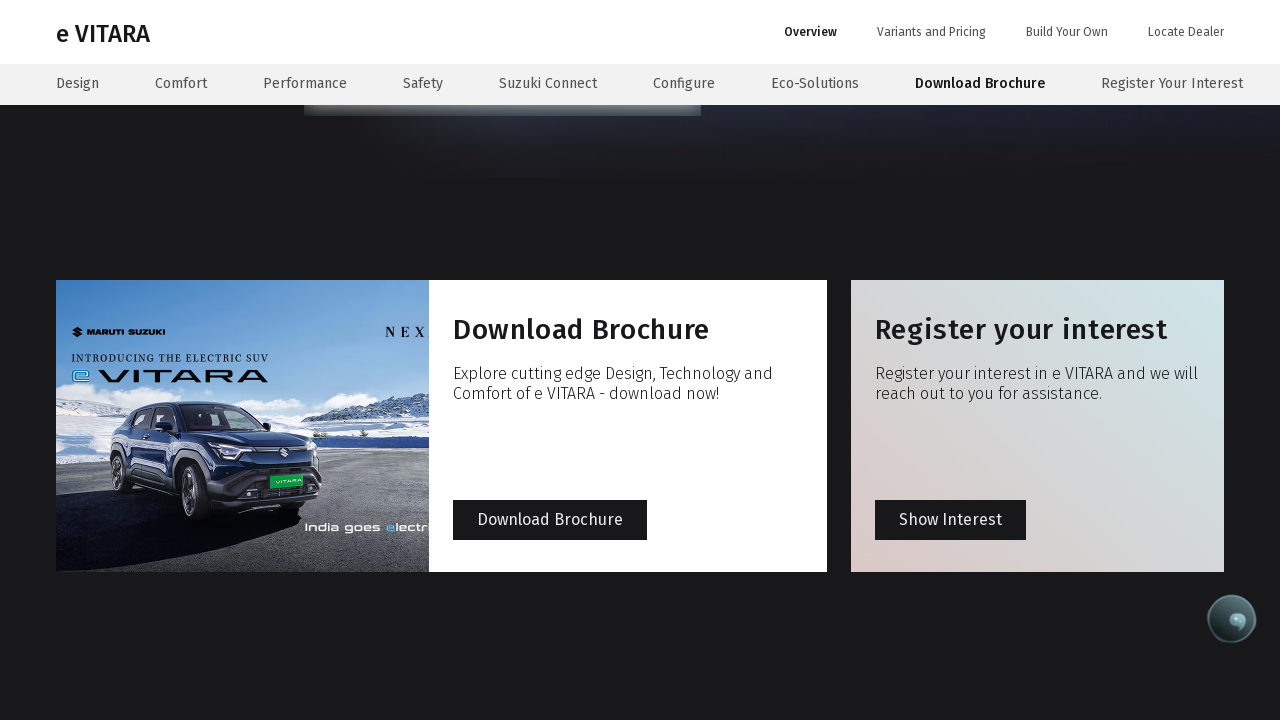

Located description paragraph
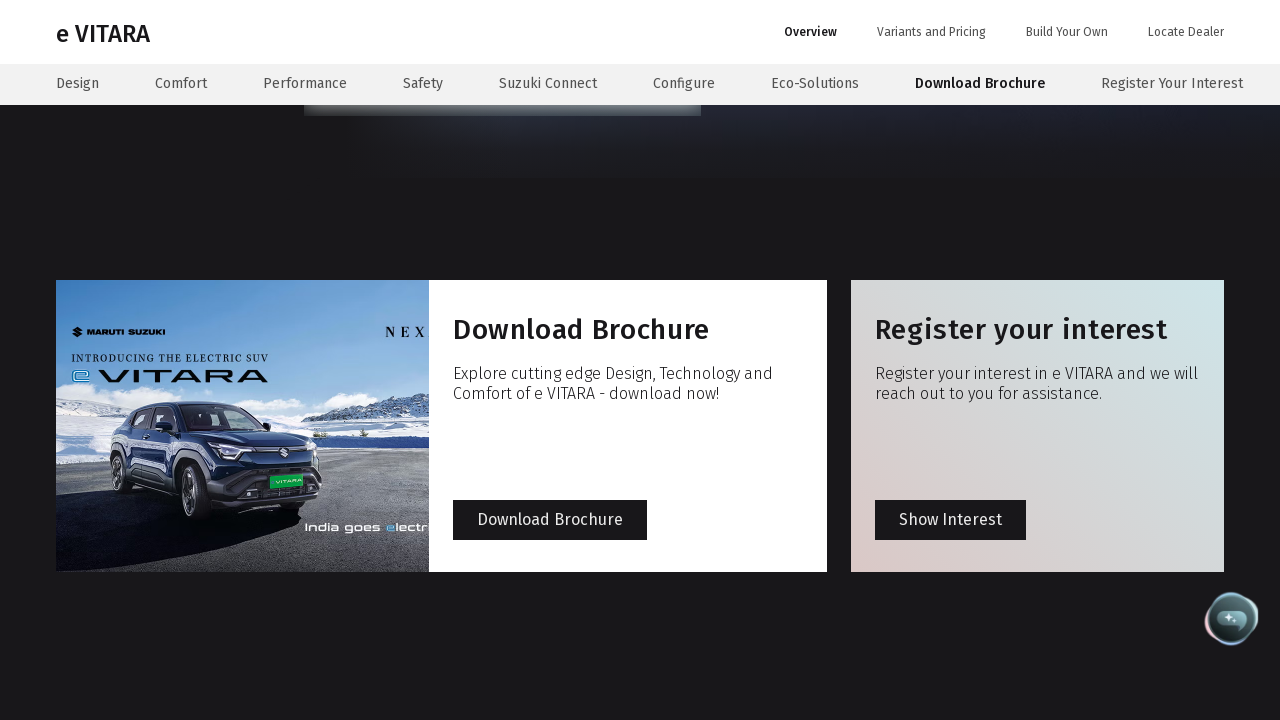

Verified description text contains full brochure message
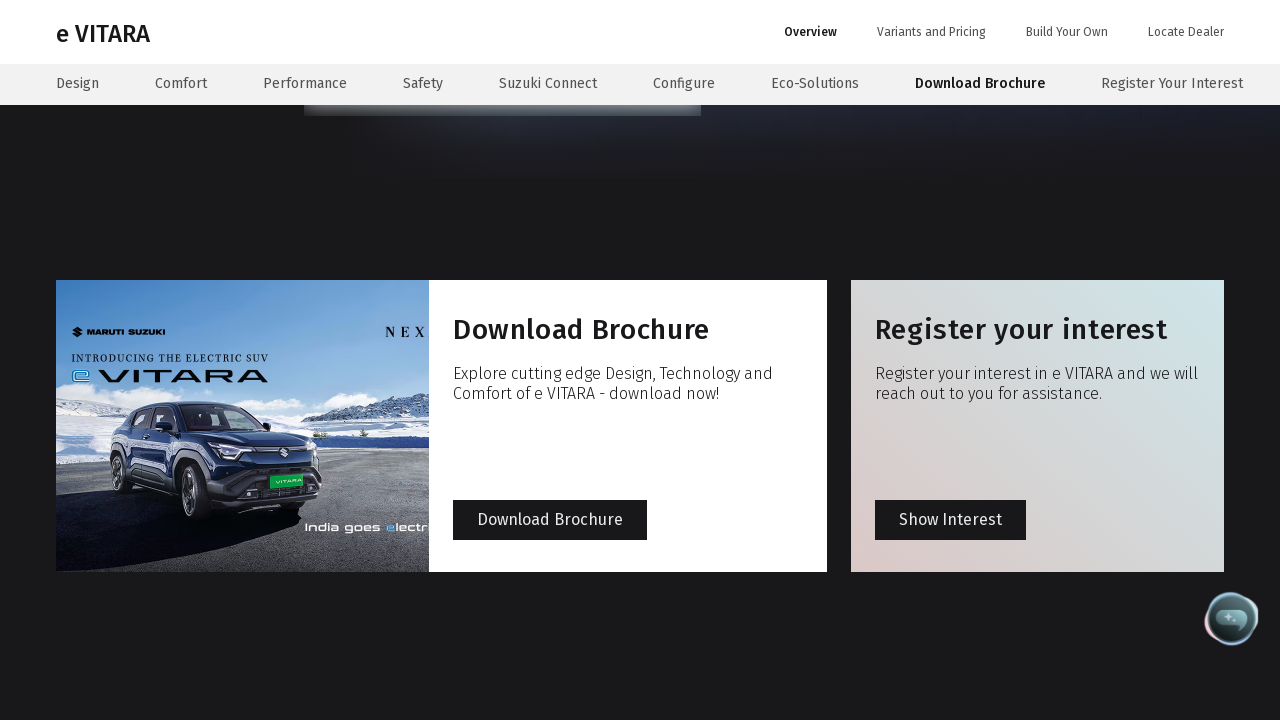

Clicked Download Brochure link at (550, 520) on a:text('Download Brochure')
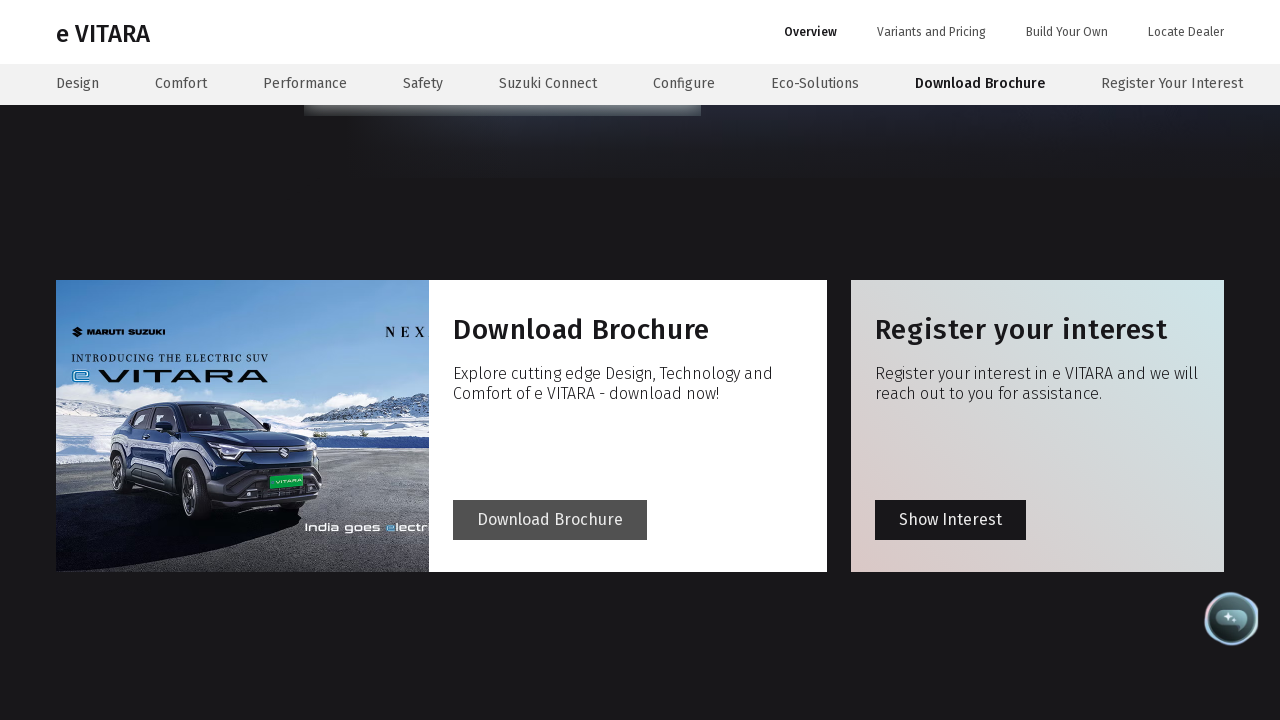

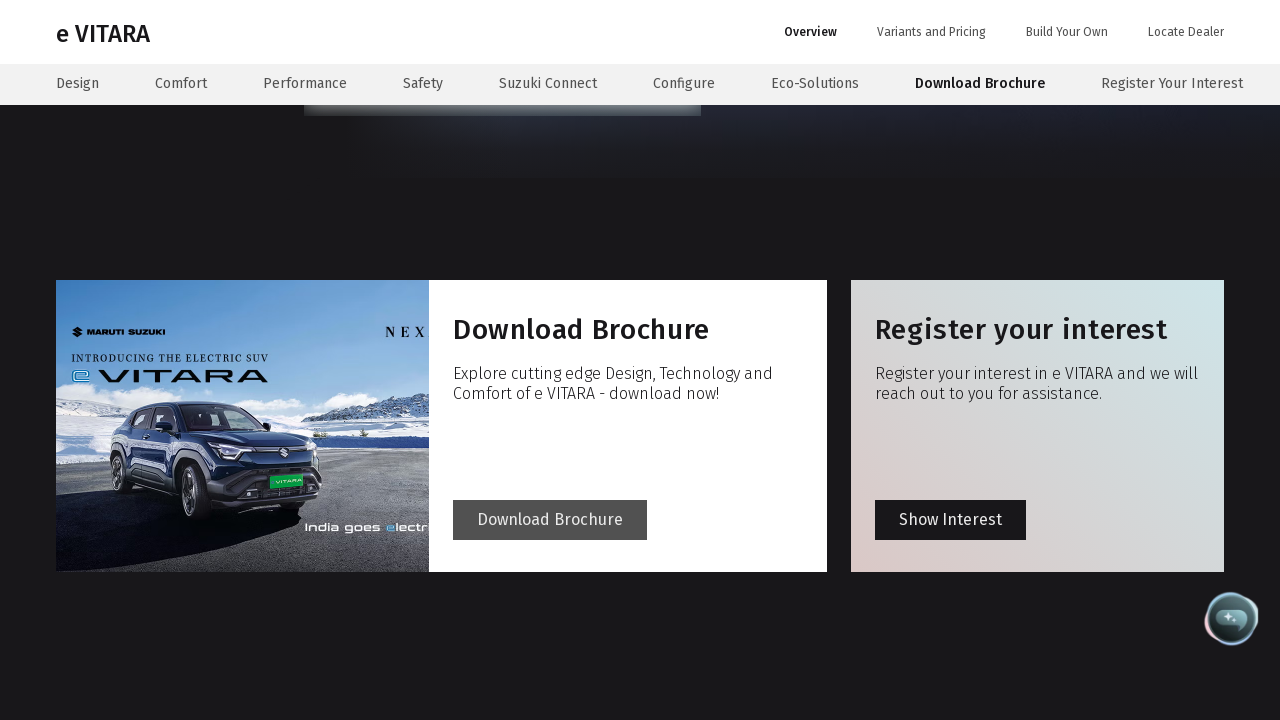